Tests dynamic company branding functionality by navigating through multiple company demo pages (Tesla, Apple, Amazon, Google, Microsoft, Netflix, and a custom company) to verify that branding changes based on URL parameters.

Starting URL: https://sunspire-web-app.vercel.app/report?address=2&lat=40.7128&lng=-74.0060&placeId=demo&company=Tesla&demo=1

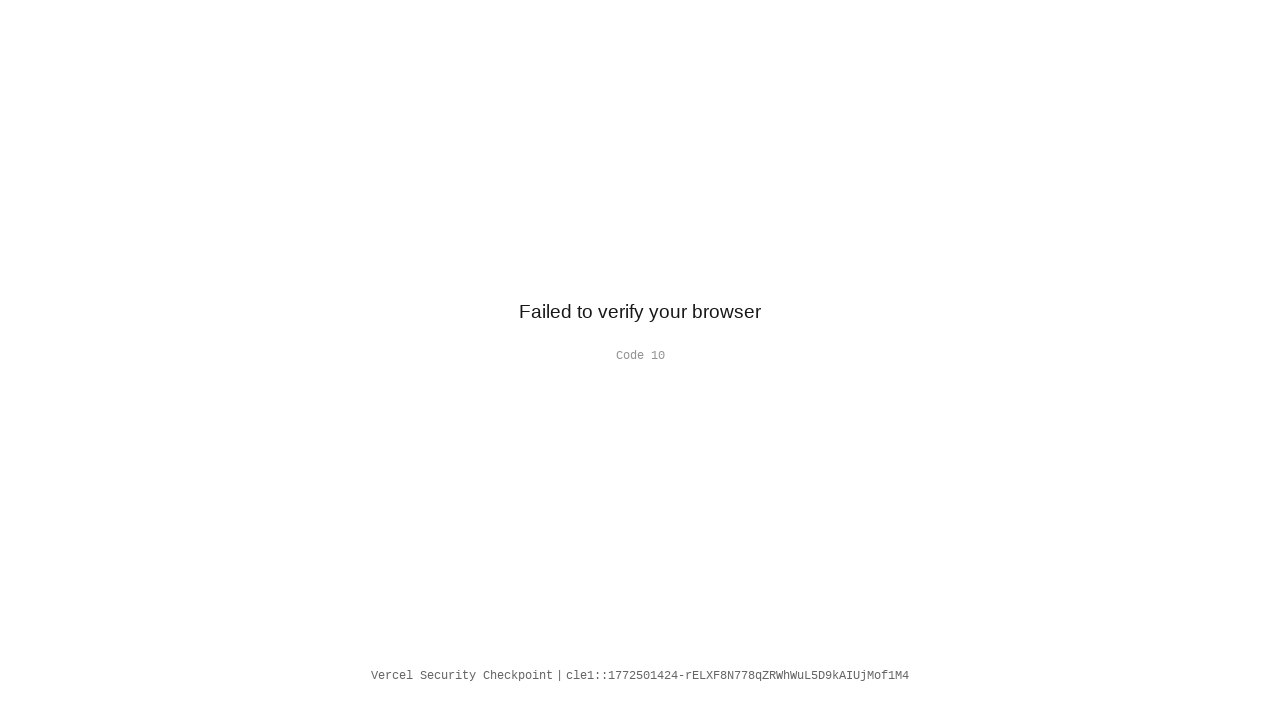

Tesla demo page loaded and network idle
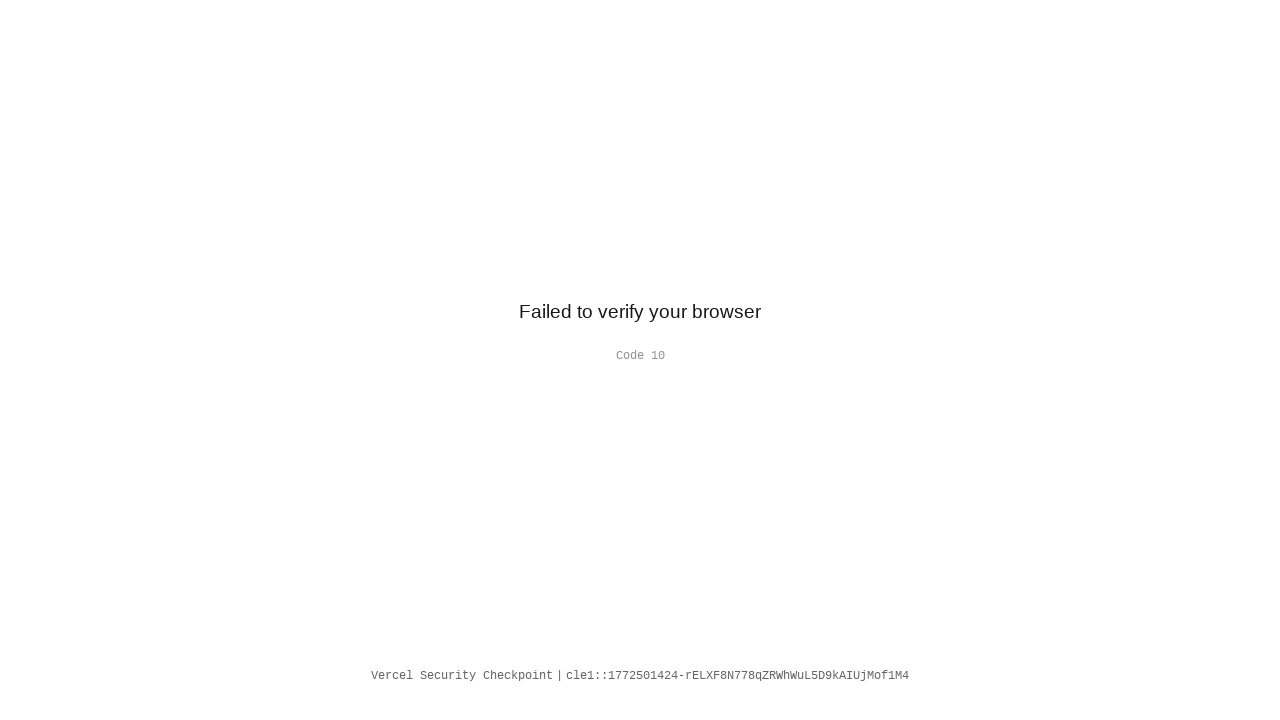

Navigated to Apple demo page
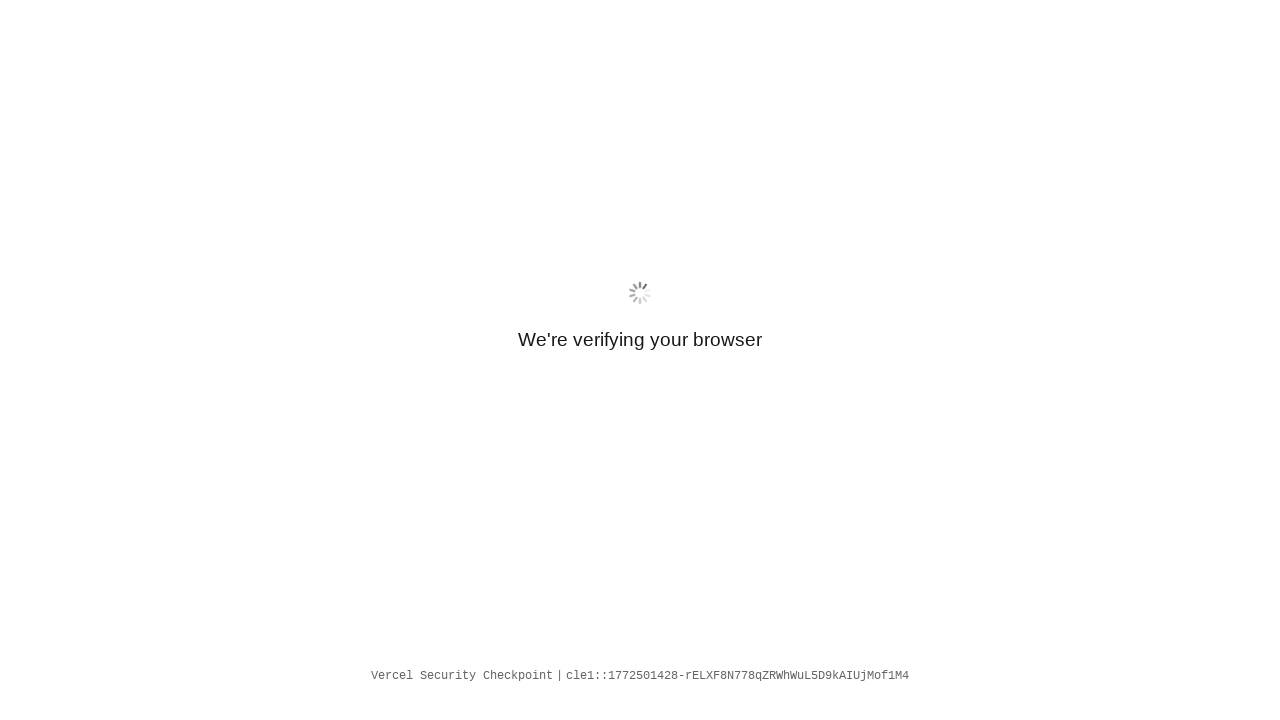

Apple demo page loaded and network idle
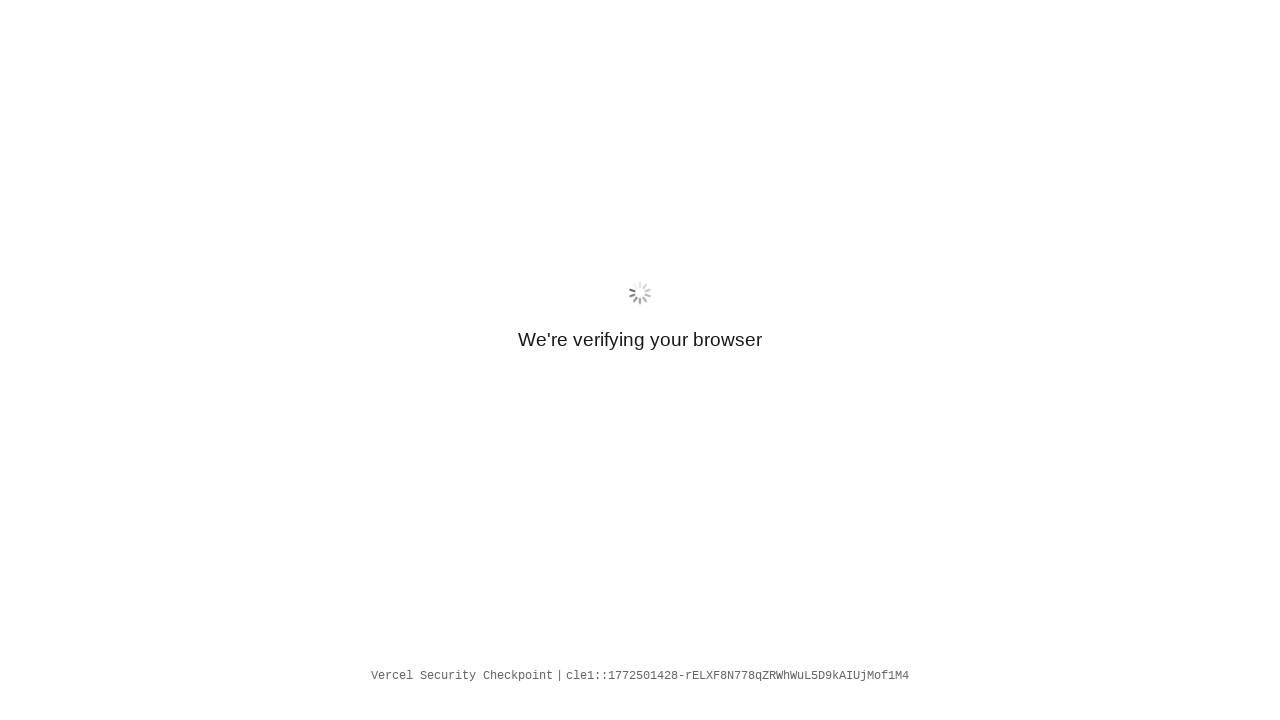

Navigated to Amazon demo page
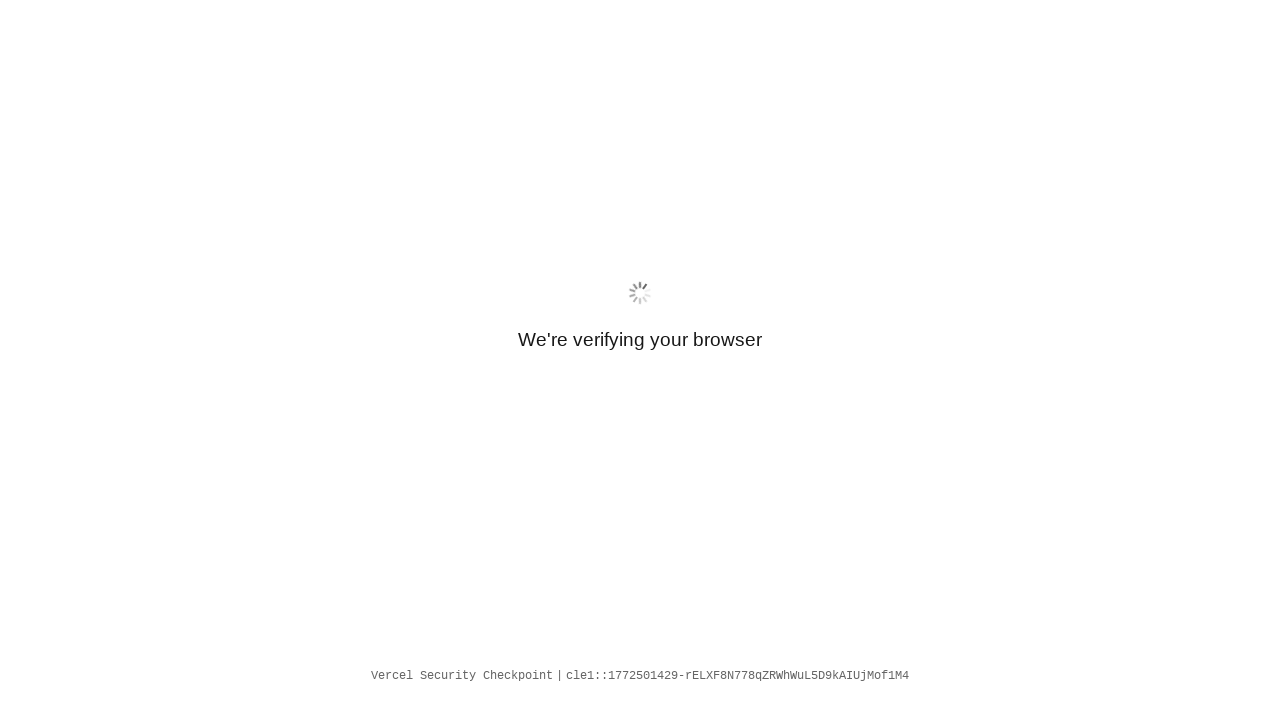

Amazon demo page loaded and network idle
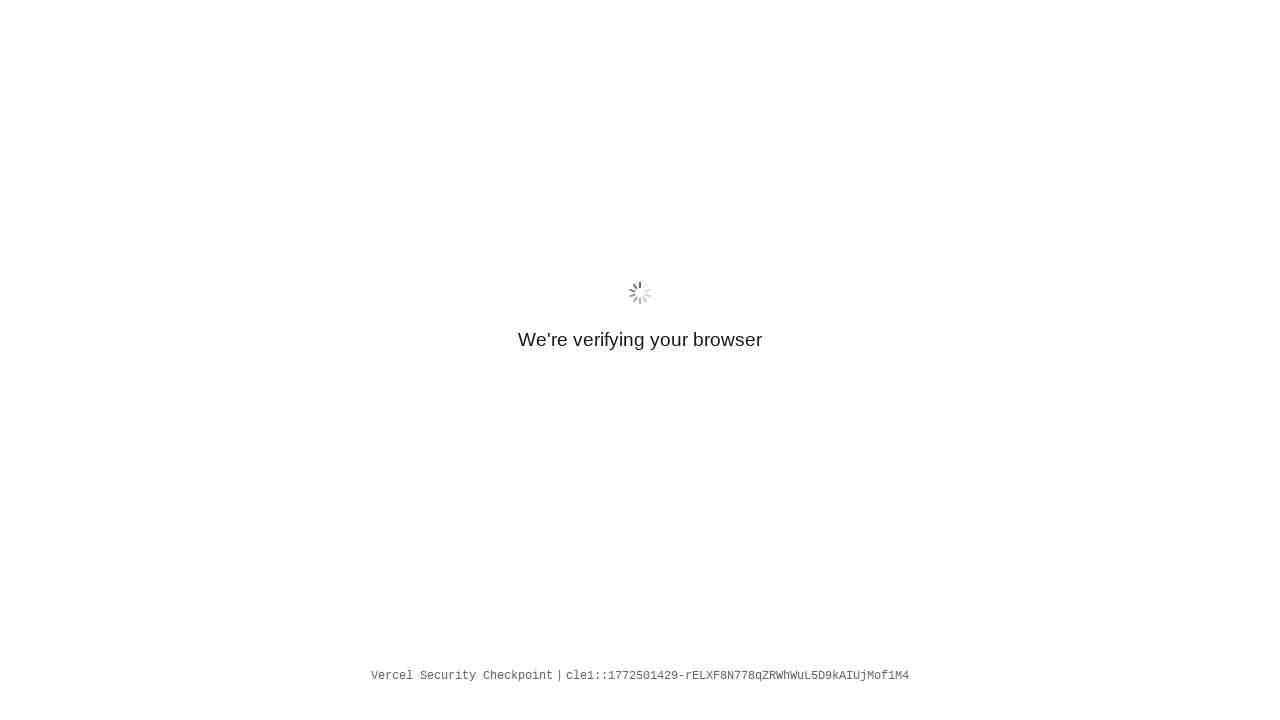

Navigated to Google demo page
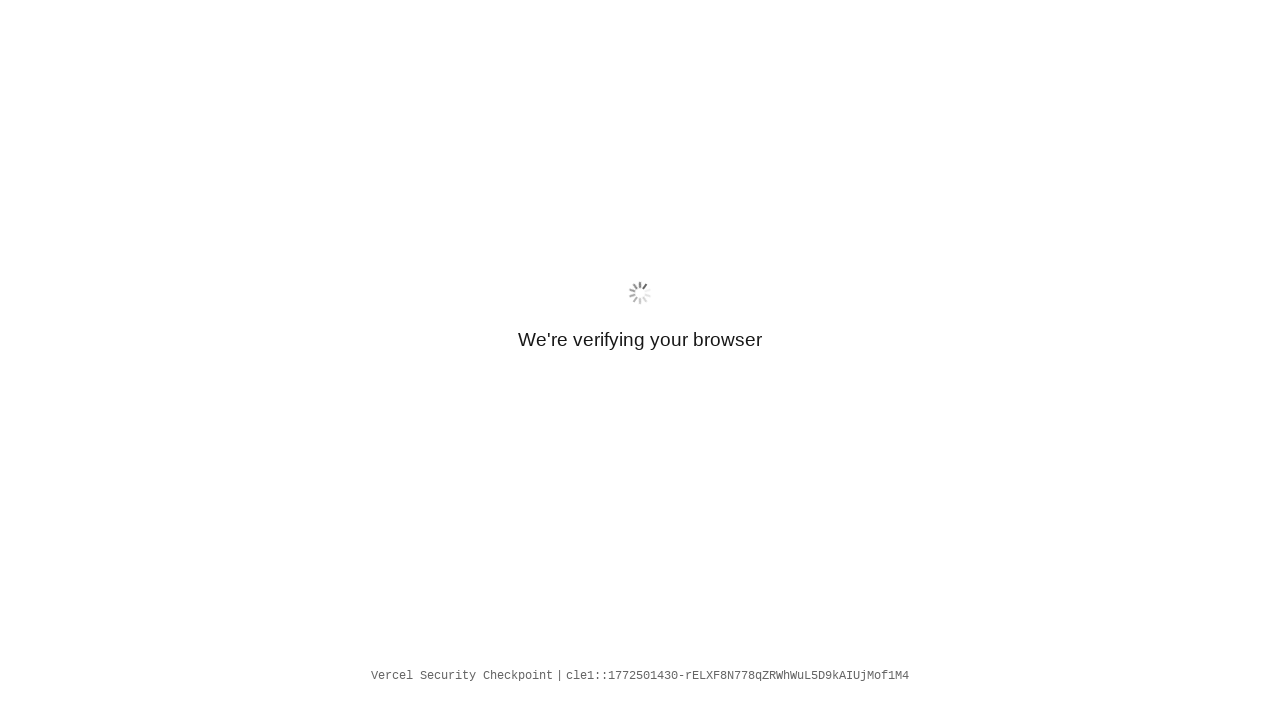

Google demo page loaded and network idle
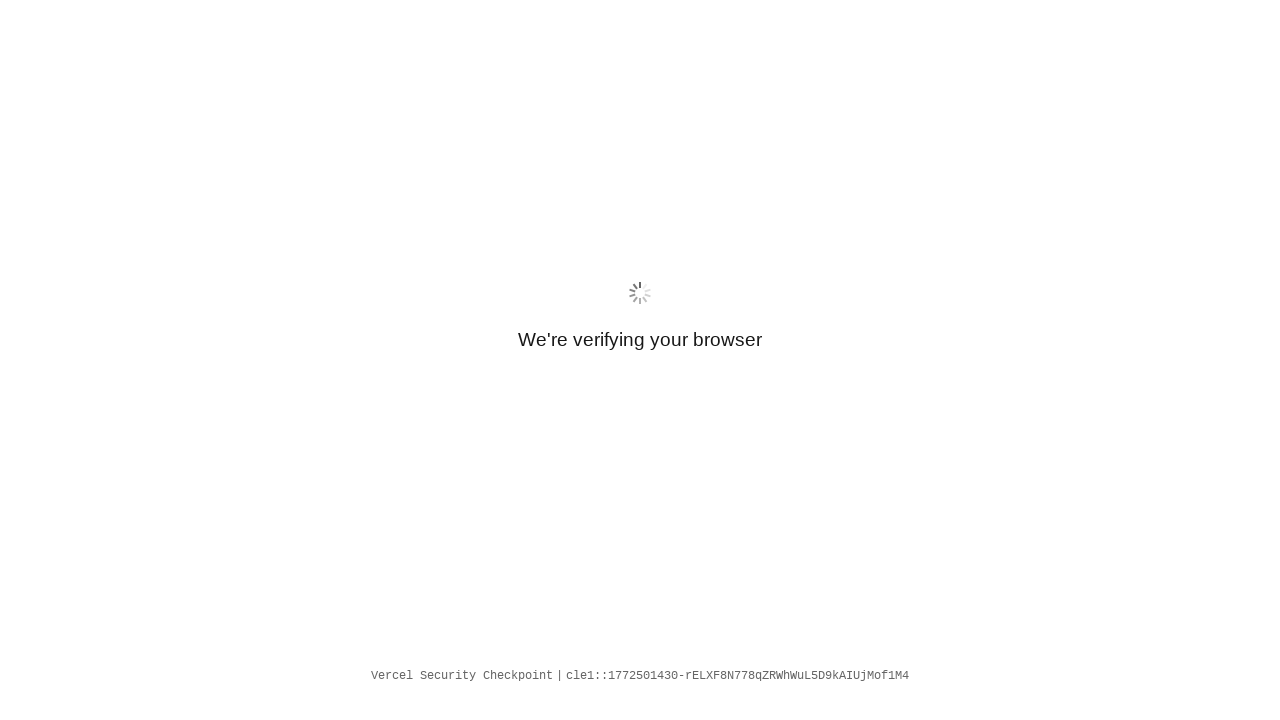

Navigated to Microsoft demo page
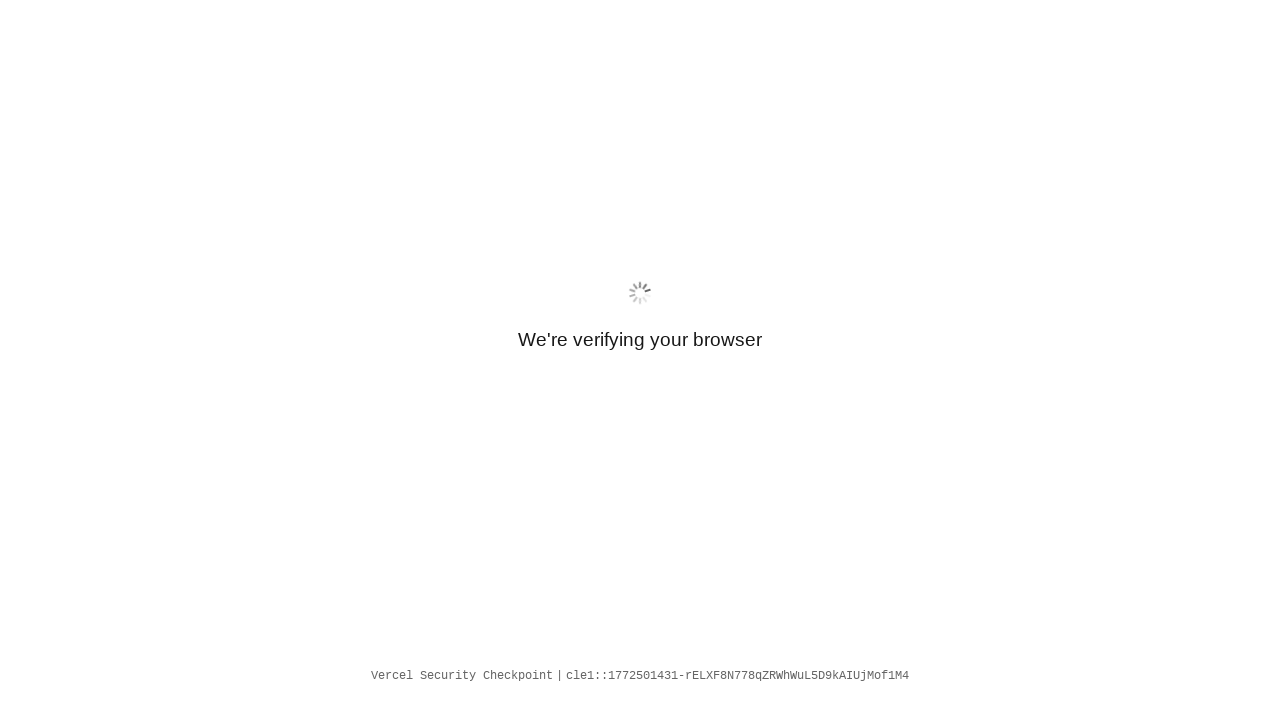

Microsoft demo page loaded and network idle
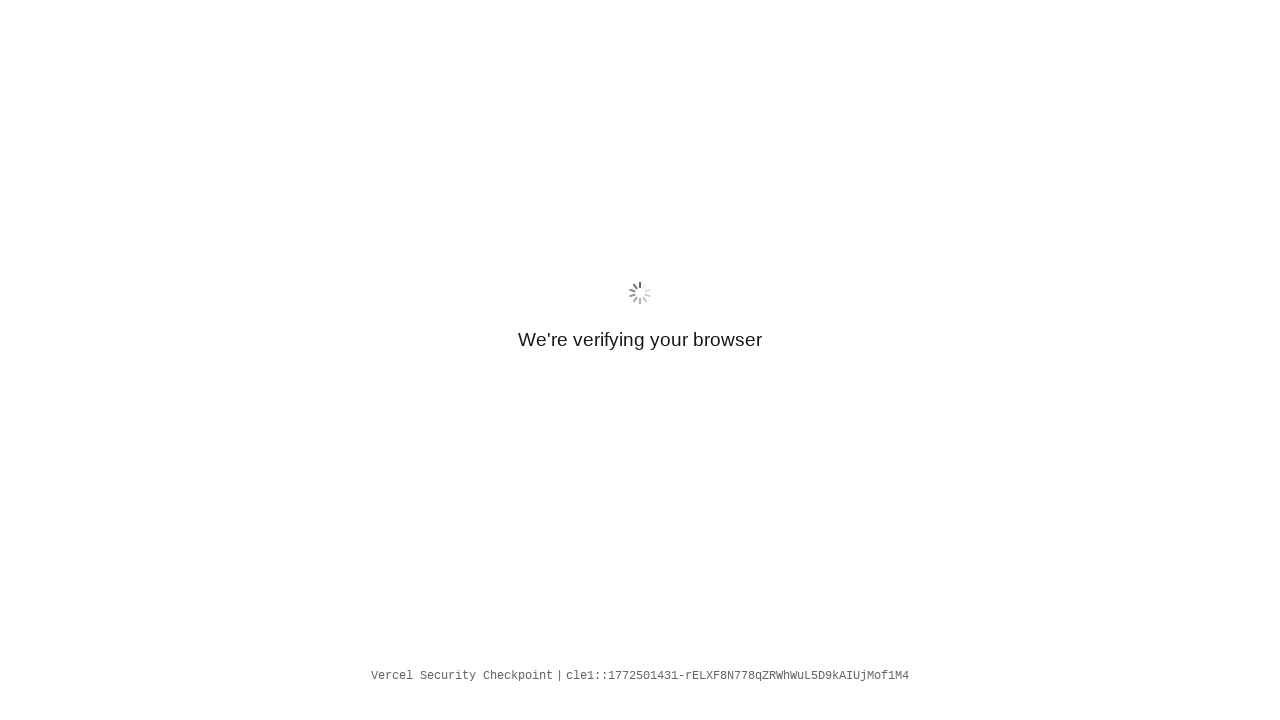

Navigated to Netflix demo page
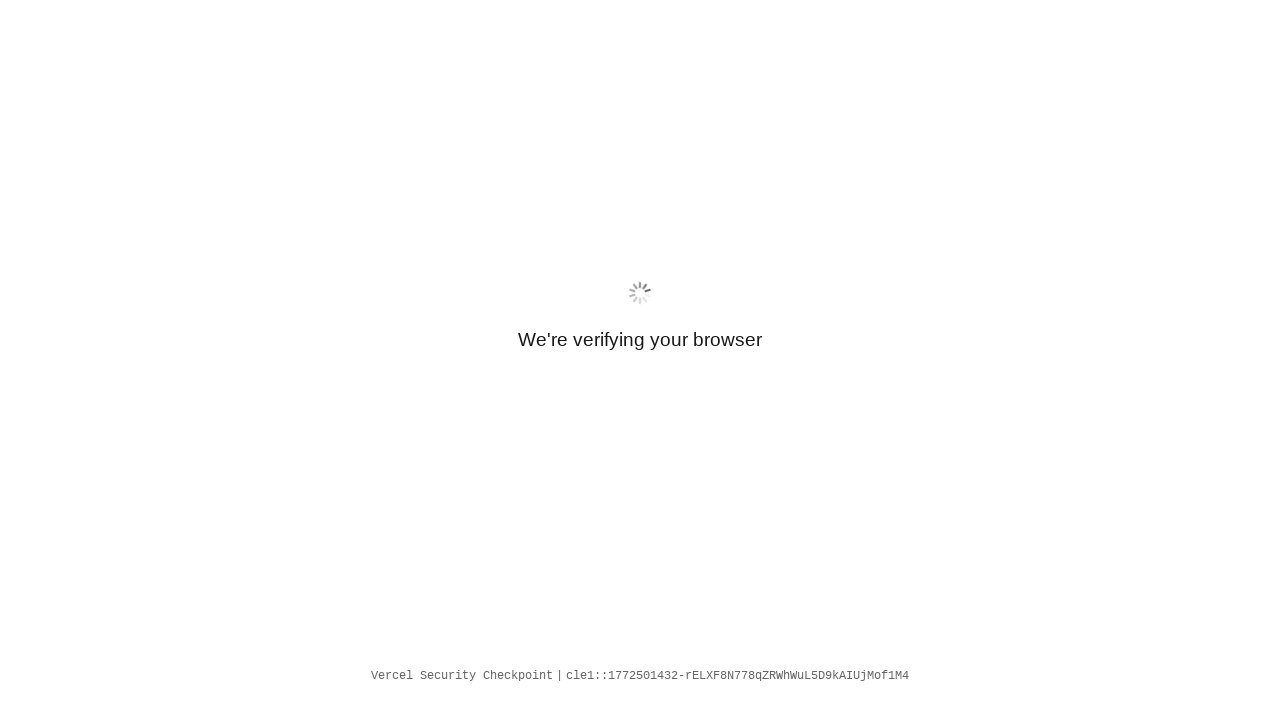

Netflix demo page loaded and network idle
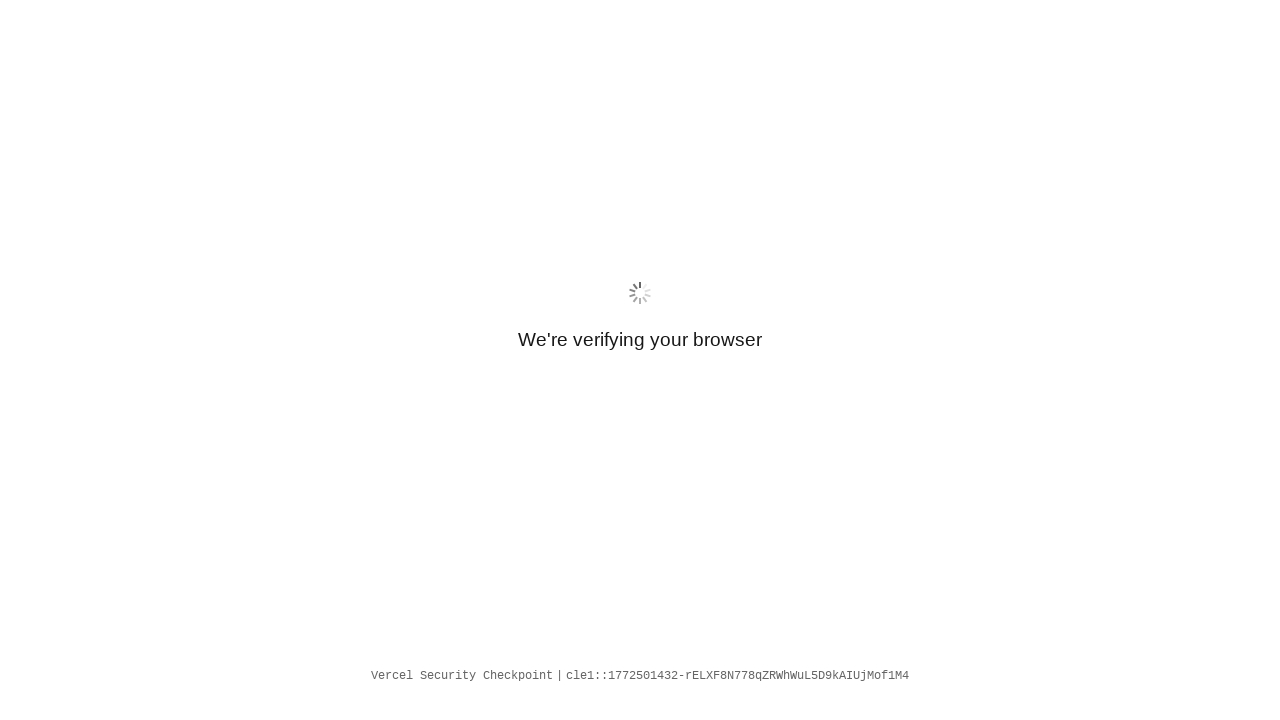

Navigated to CustomCompany demo page
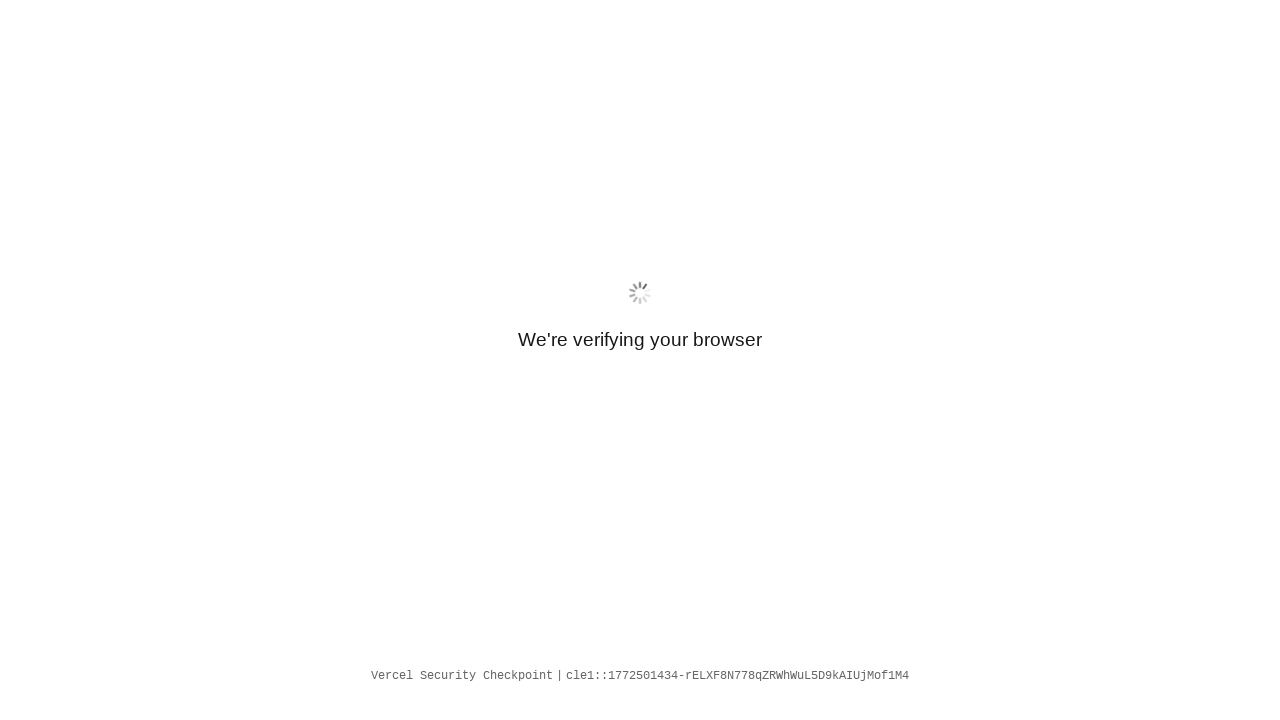

CustomCompany demo page loaded and network idle, showing default sun icon branding
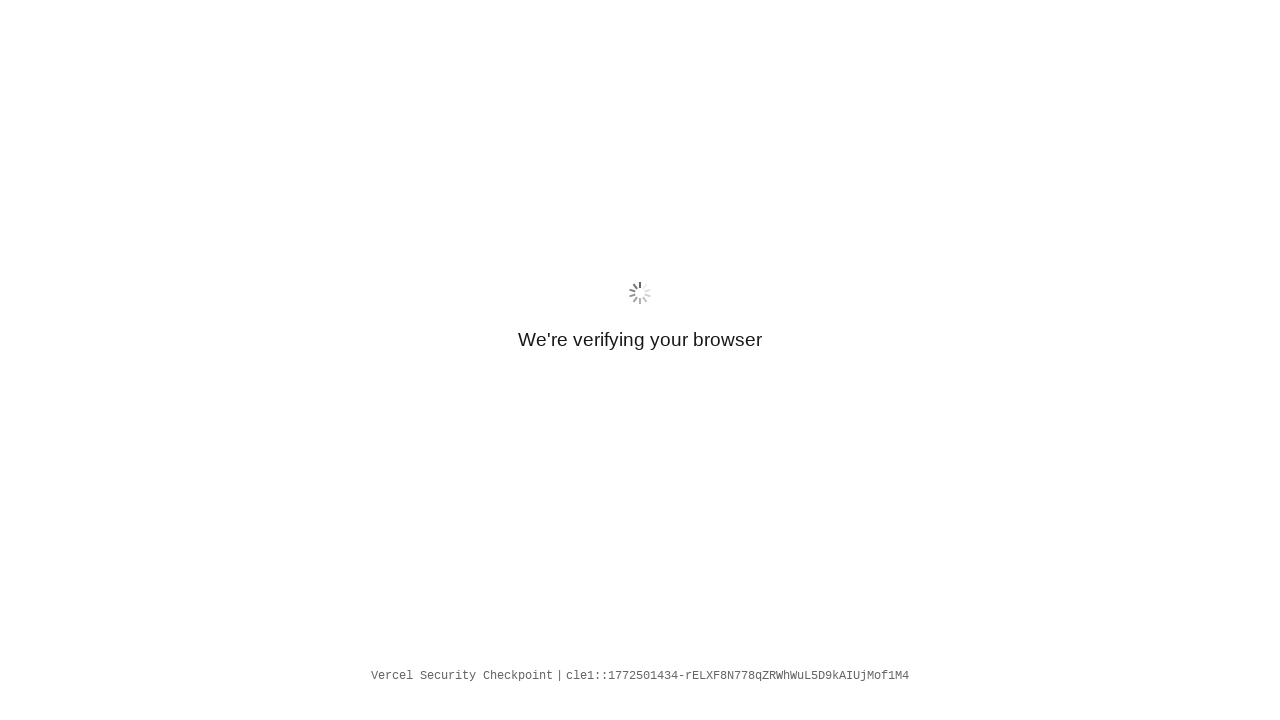

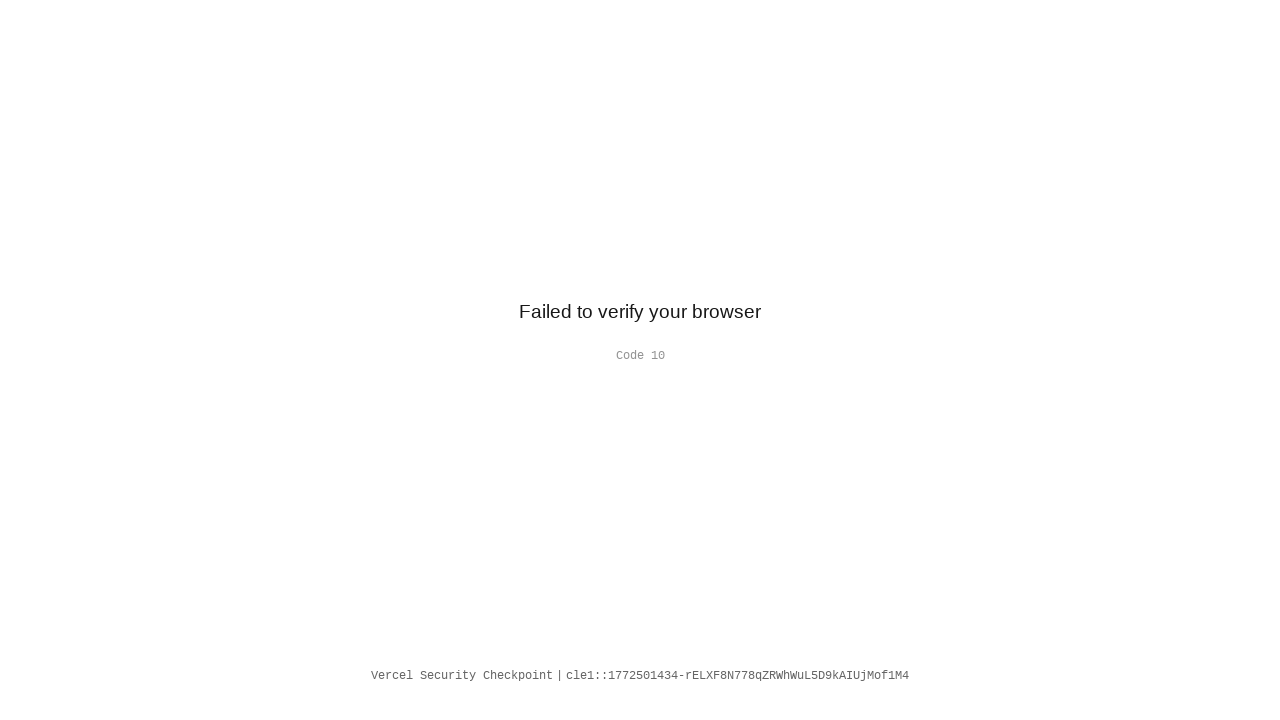